Tests interaction with multiple buttons on a challenging DOM page by clicking three different styled buttons

Starting URL: https://the-internet.herokuapp.com/challenging_dom

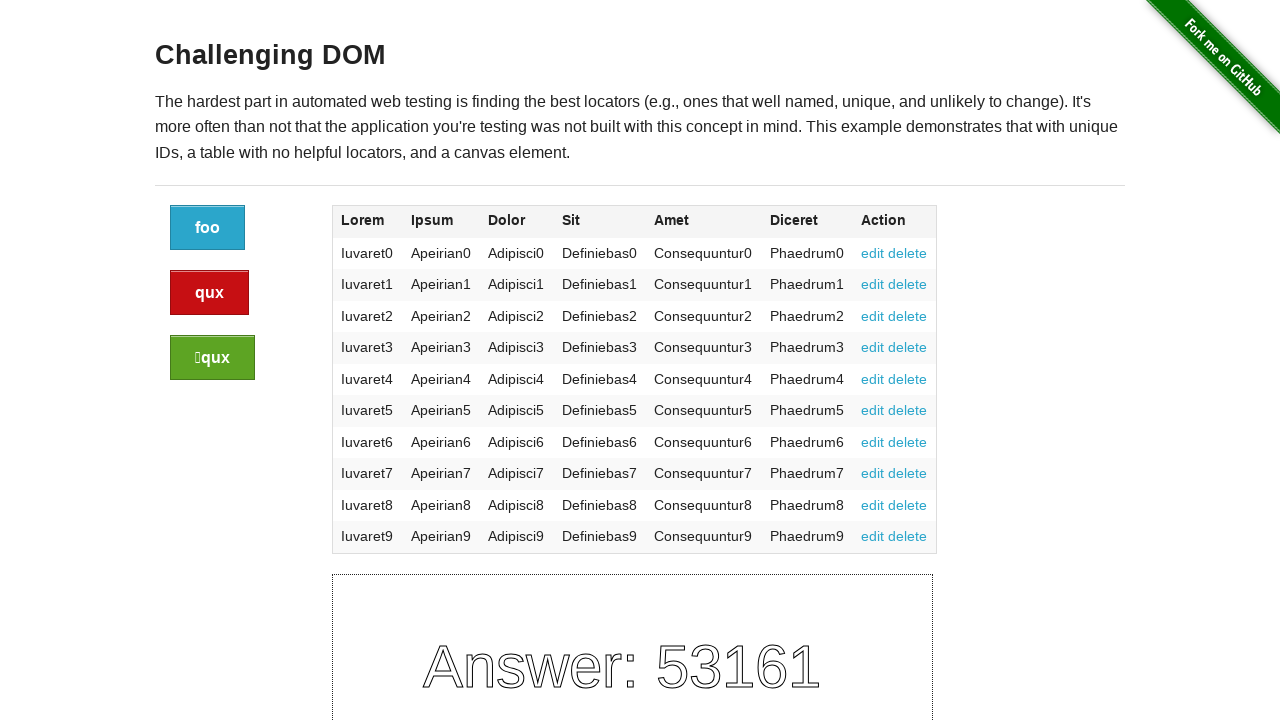

Clicked the first button at (208, 228) on .button
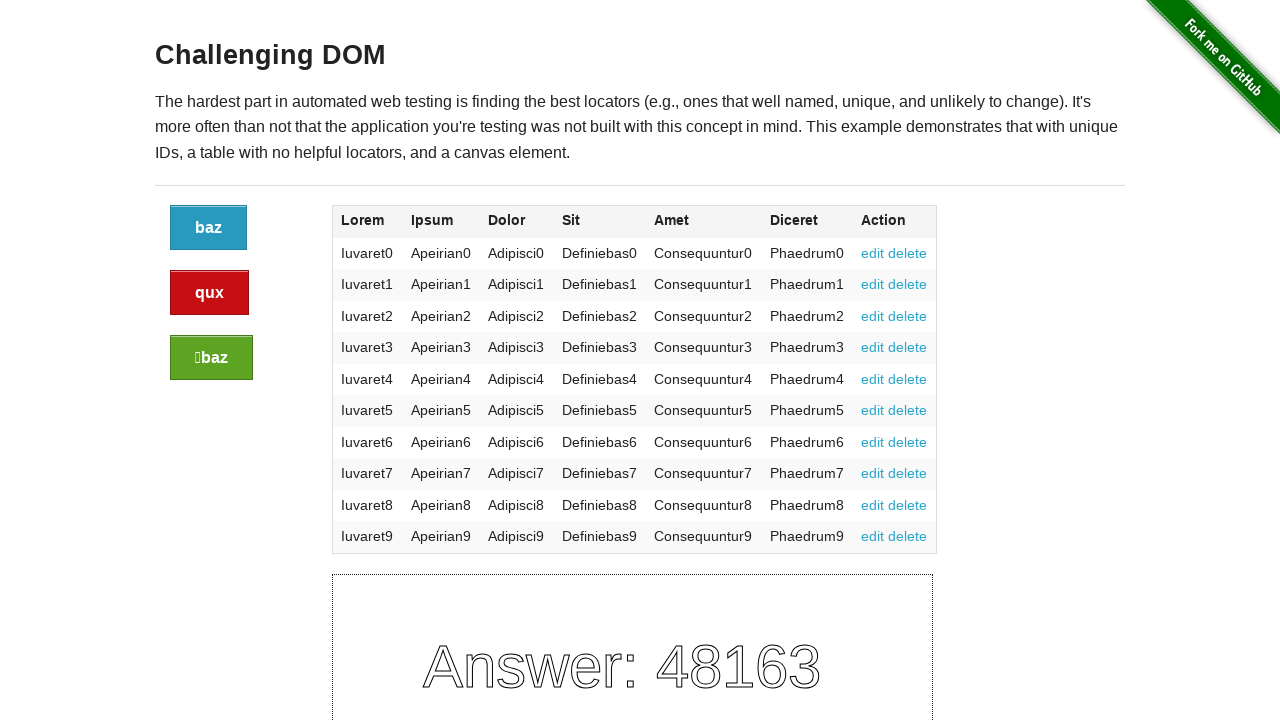

Clicked the alert styled button at (210, 293) on .button.alert
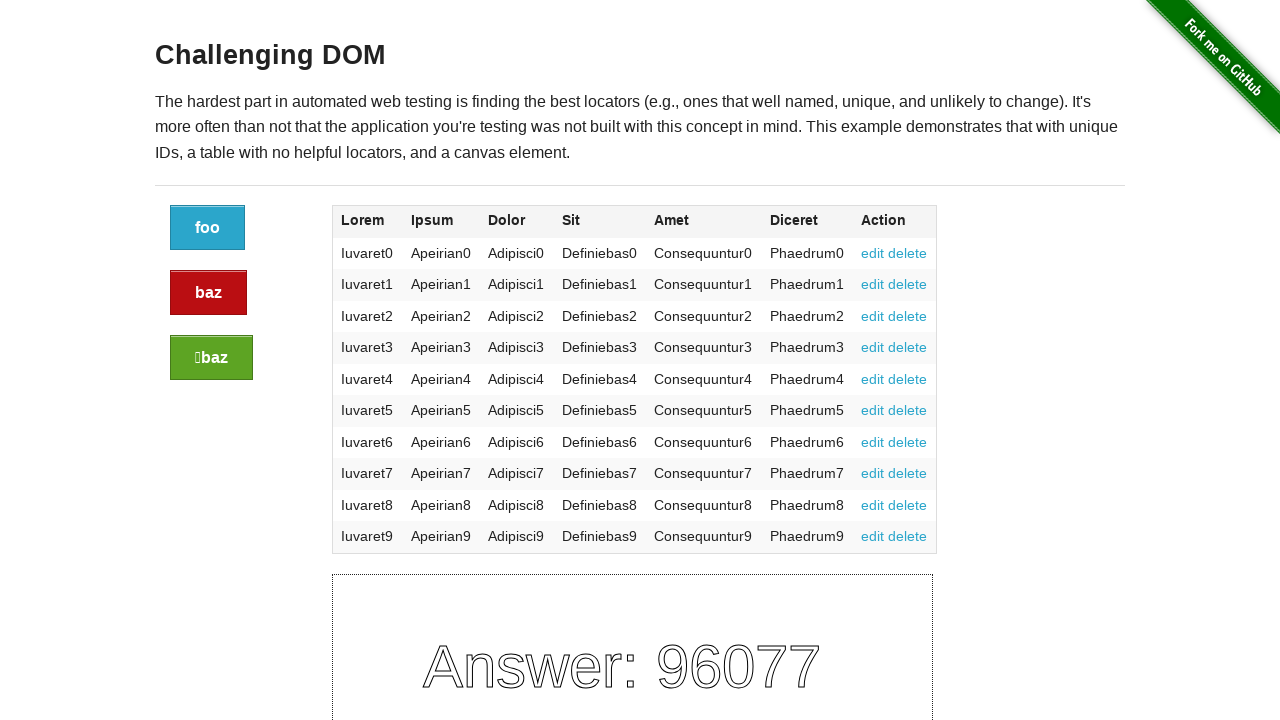

Clicked the success styled button at (212, 358) on .button.success
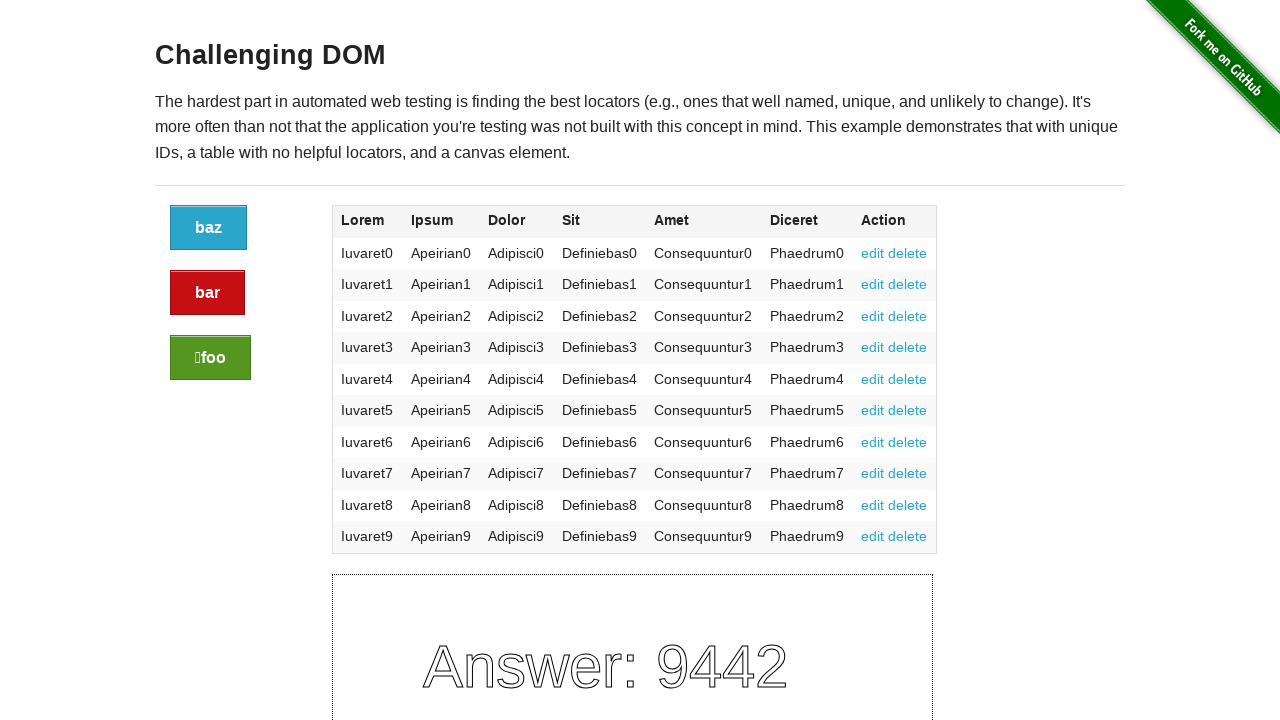

Verified that the table with rows is present on the page
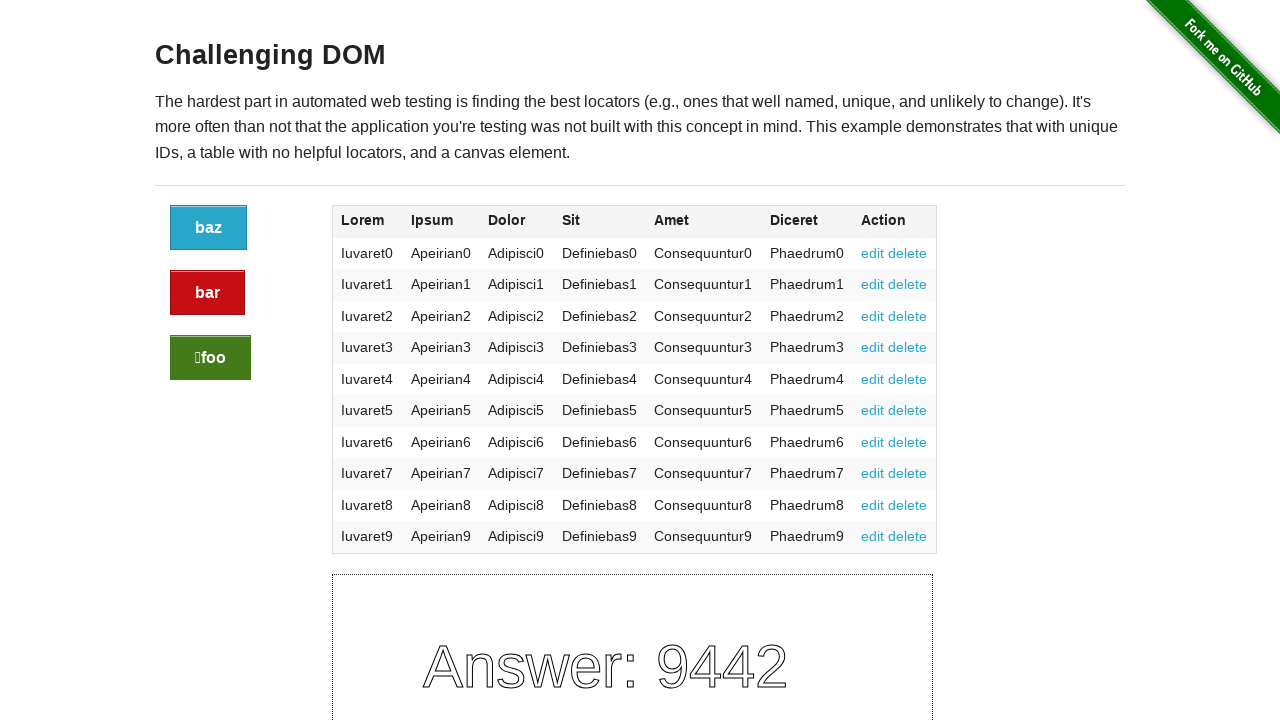

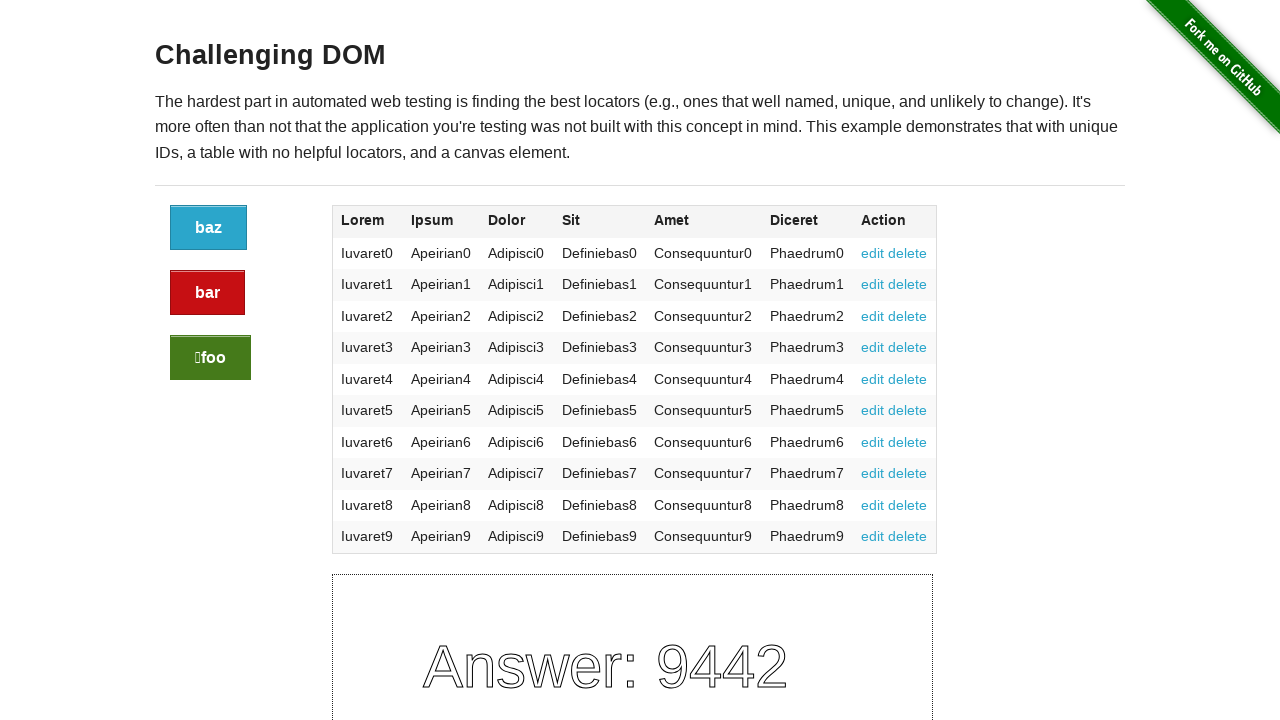